Tests the age form by entering a name and age, then submitting to see the result message

Starting URL: https://kristinek.github.io/site/examples/age

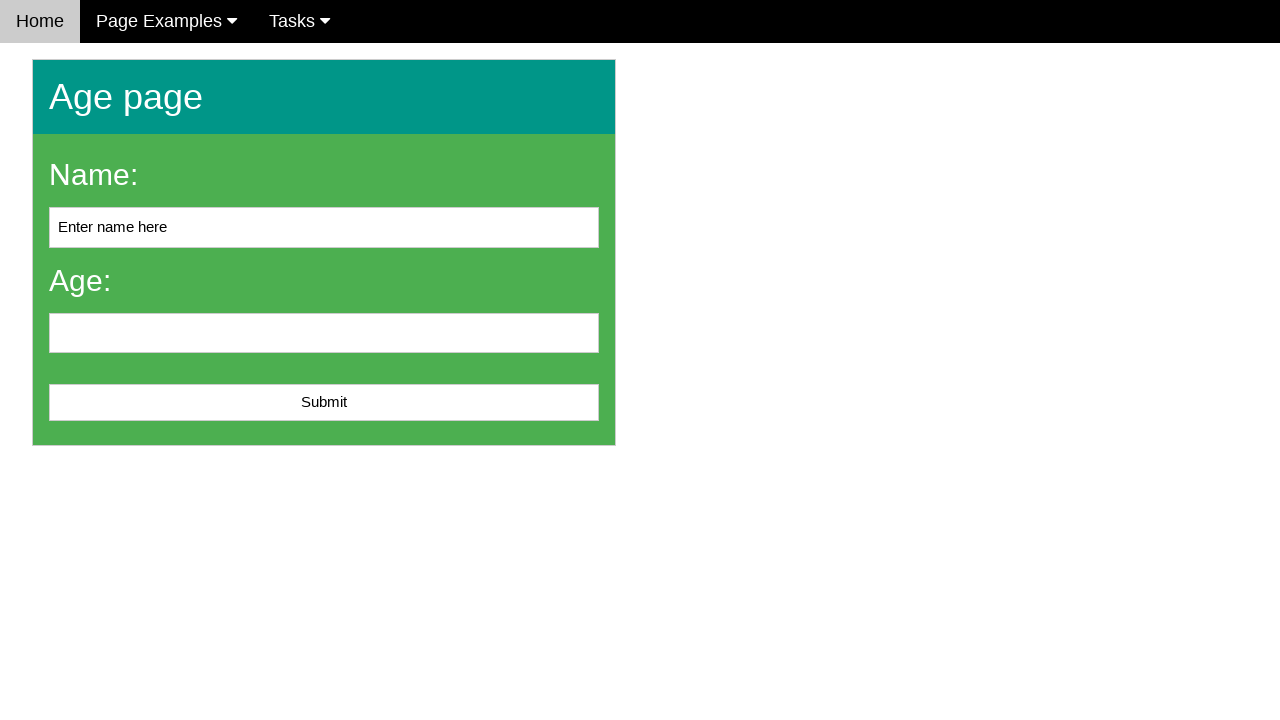

Cleared the name input field on #name
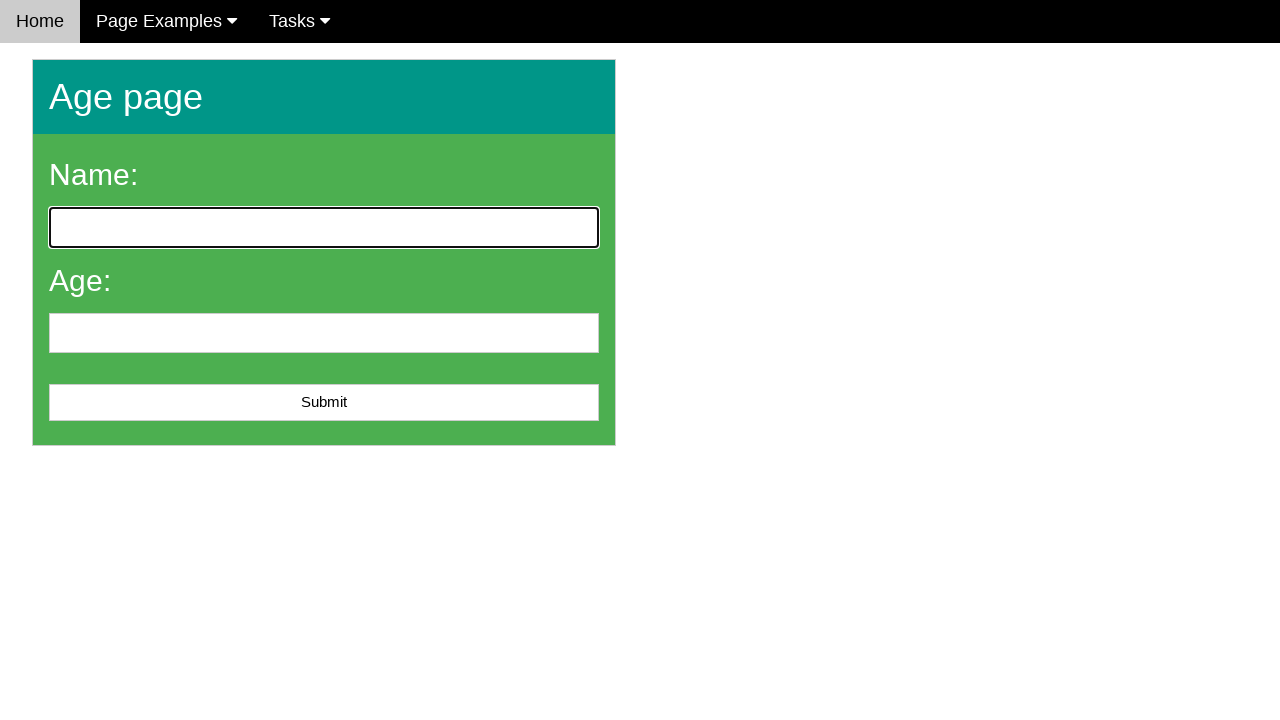

Filled name field with 'John Smith' on #name
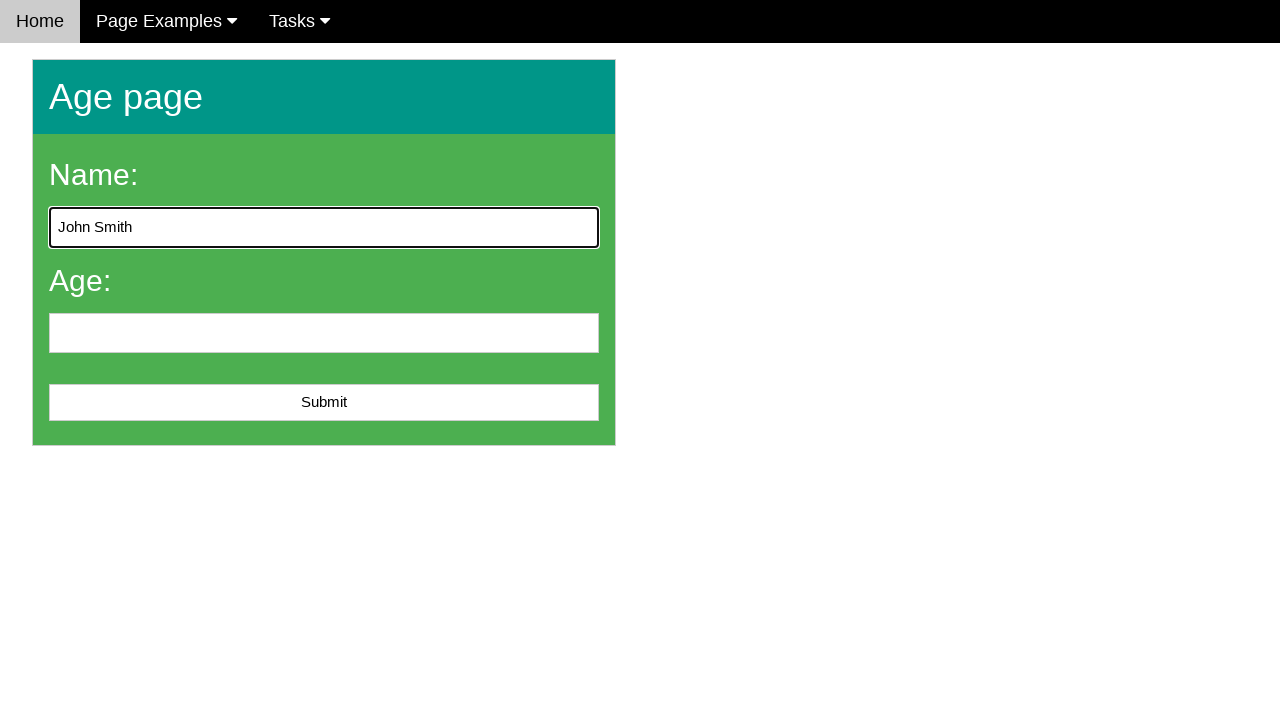

Filled age field with '25' on #age
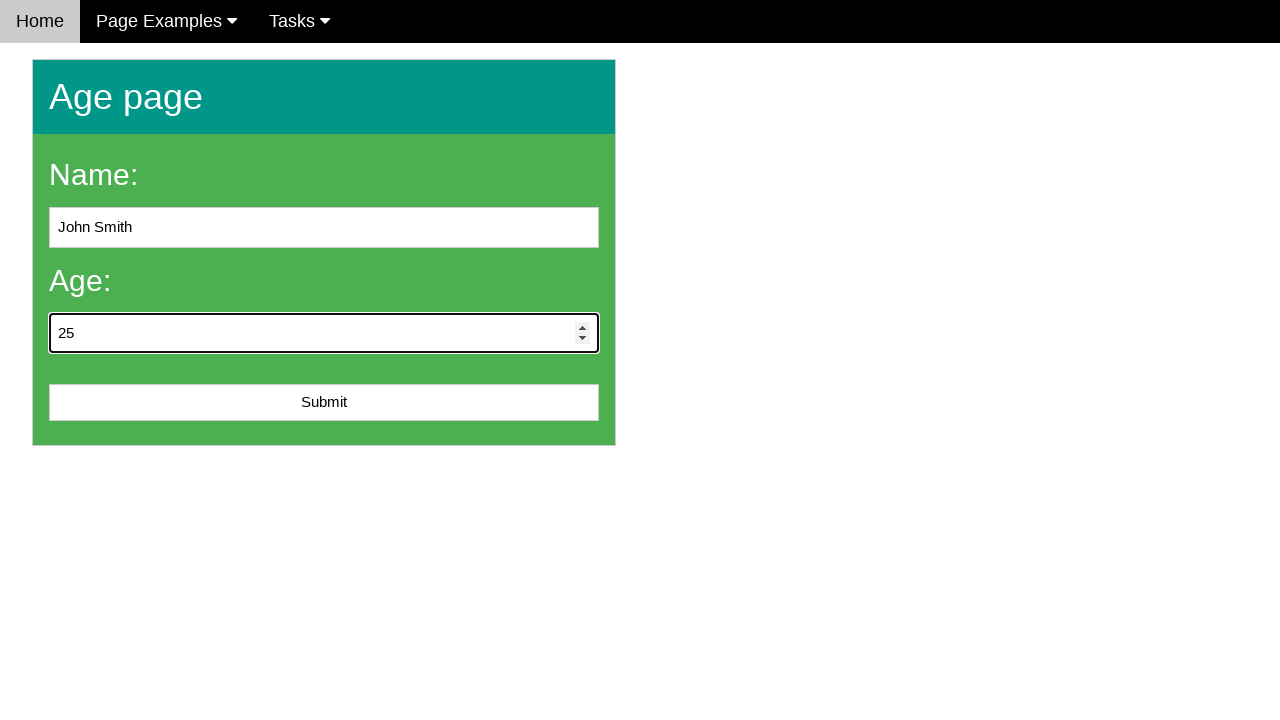

Clicked the submit button at (324, 403) on #submit
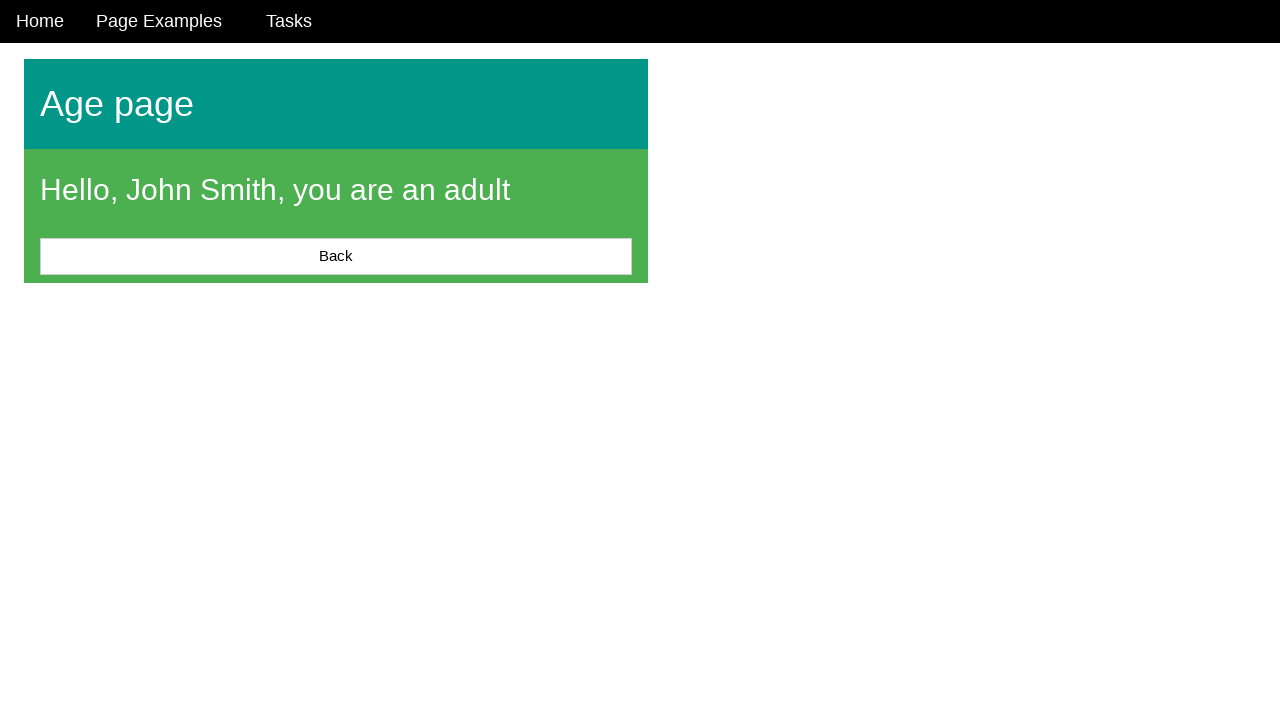

Result message appeared after form submission
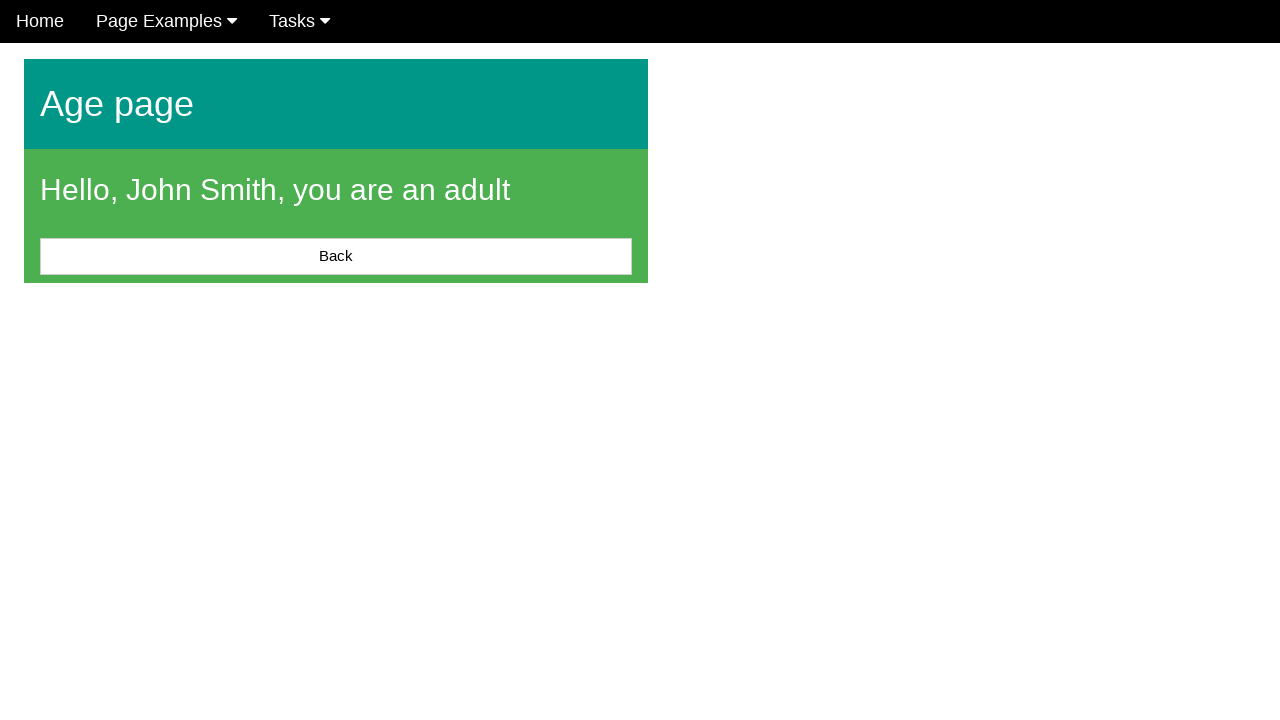

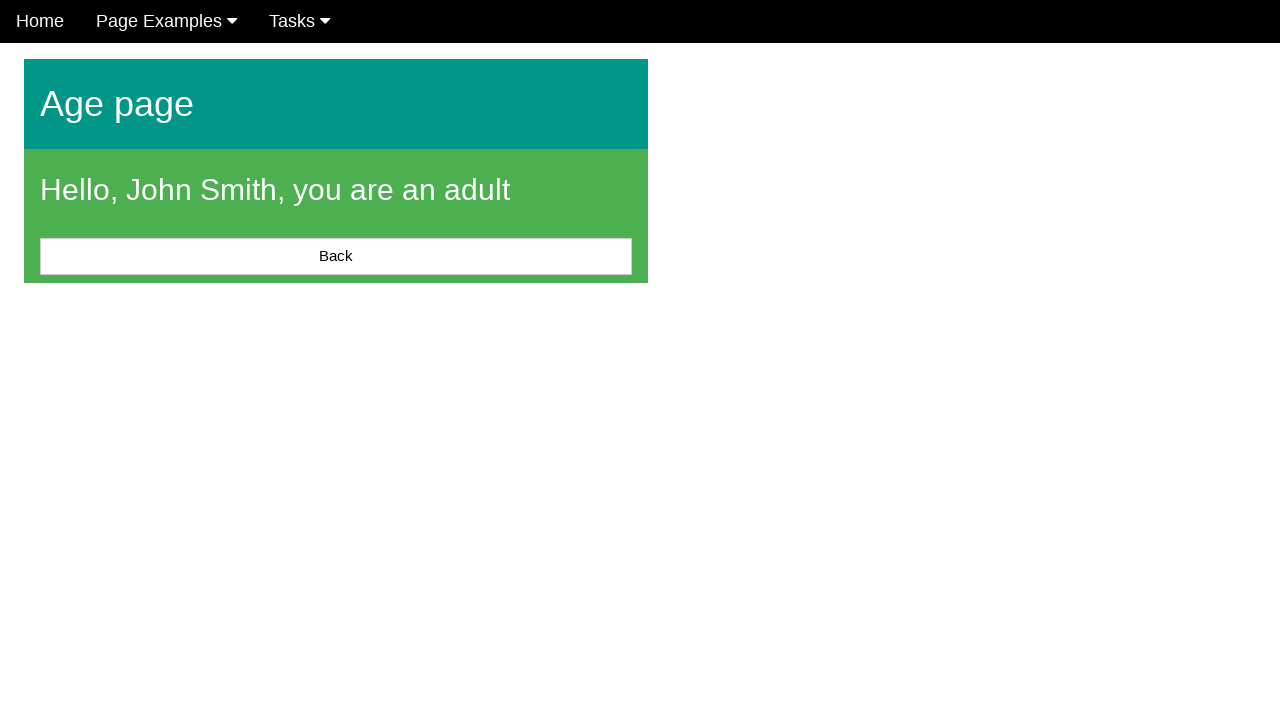